Tests form validation when only amount field is filled, expecting validation error

Starting URL: https://santiagomonteiro.github.io/dev.finances/

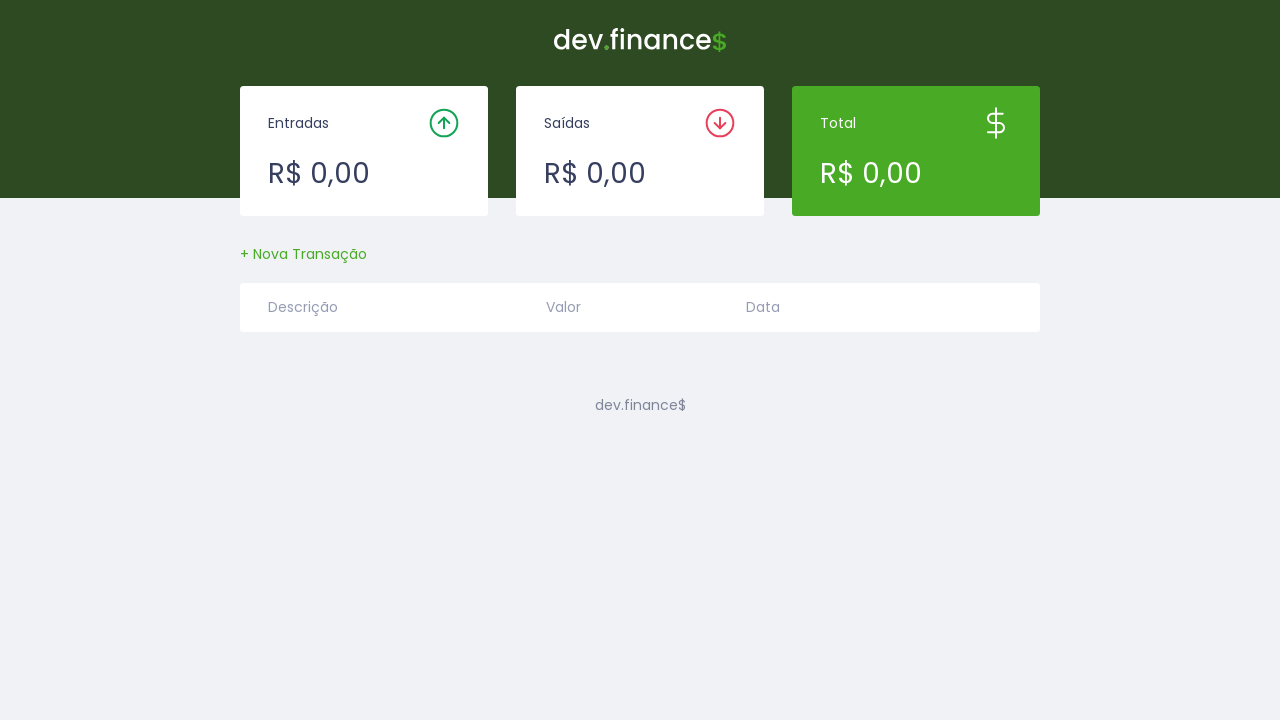

Clicked button to open transaction modal at (304, 254) on #createTransactionButton
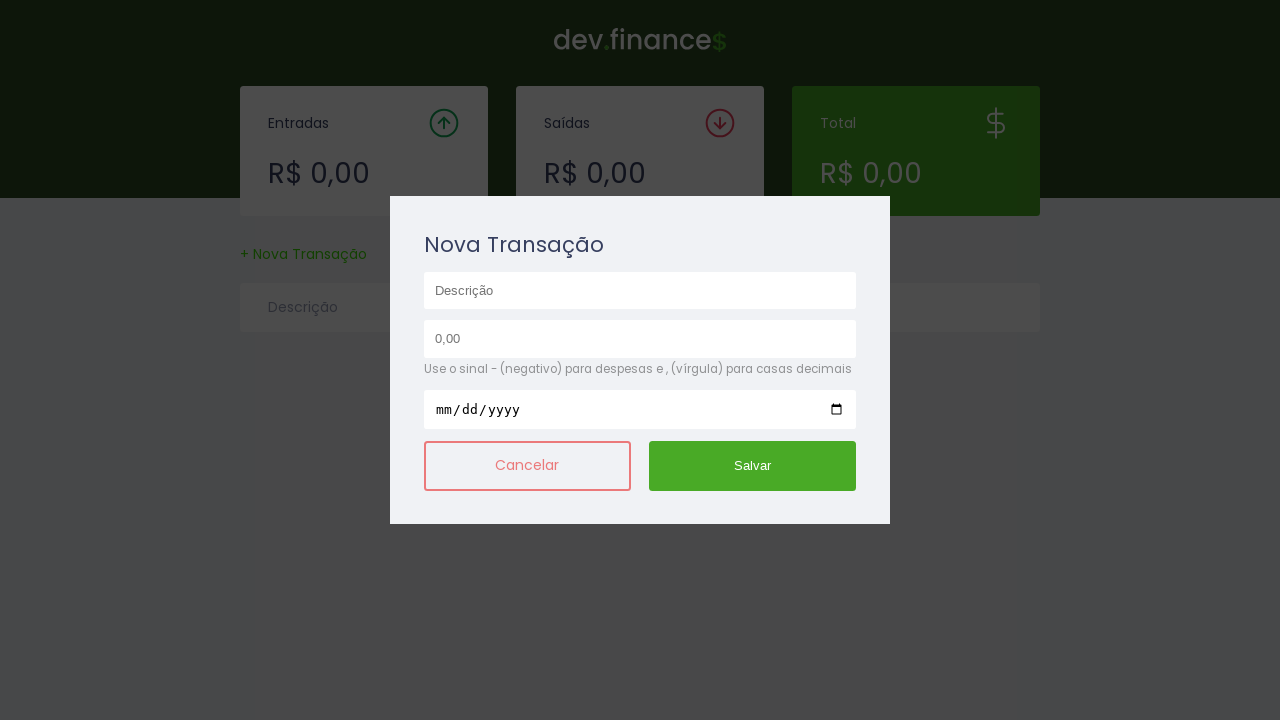

Transaction modal became visible
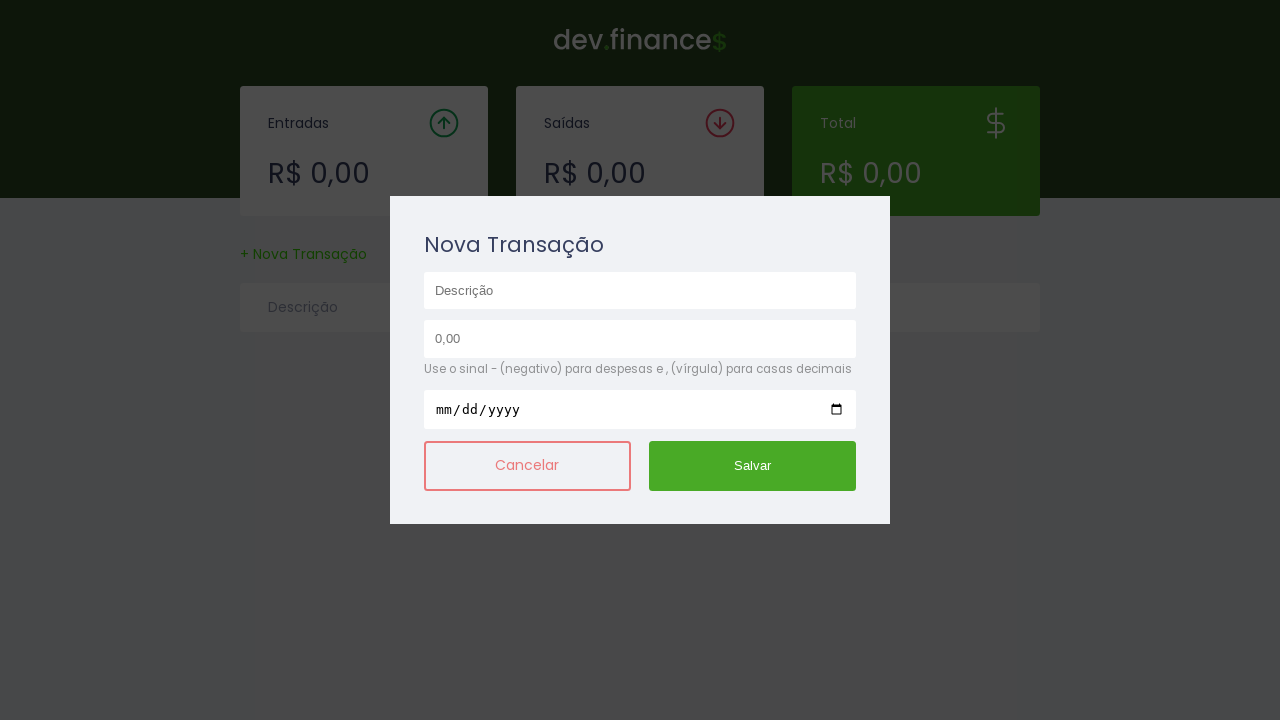

Filled amount field with '256' on #amount
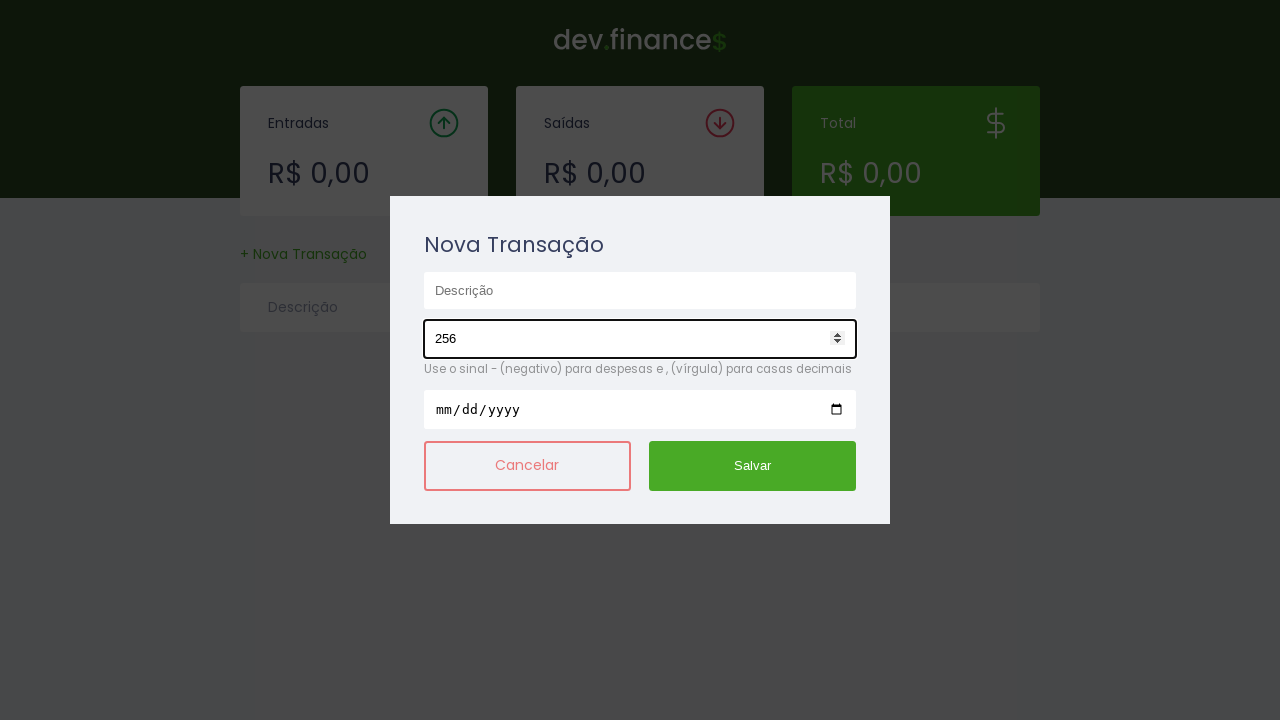

Clicked submit button to attempt transaction creation at (753, 466) on #submit-button
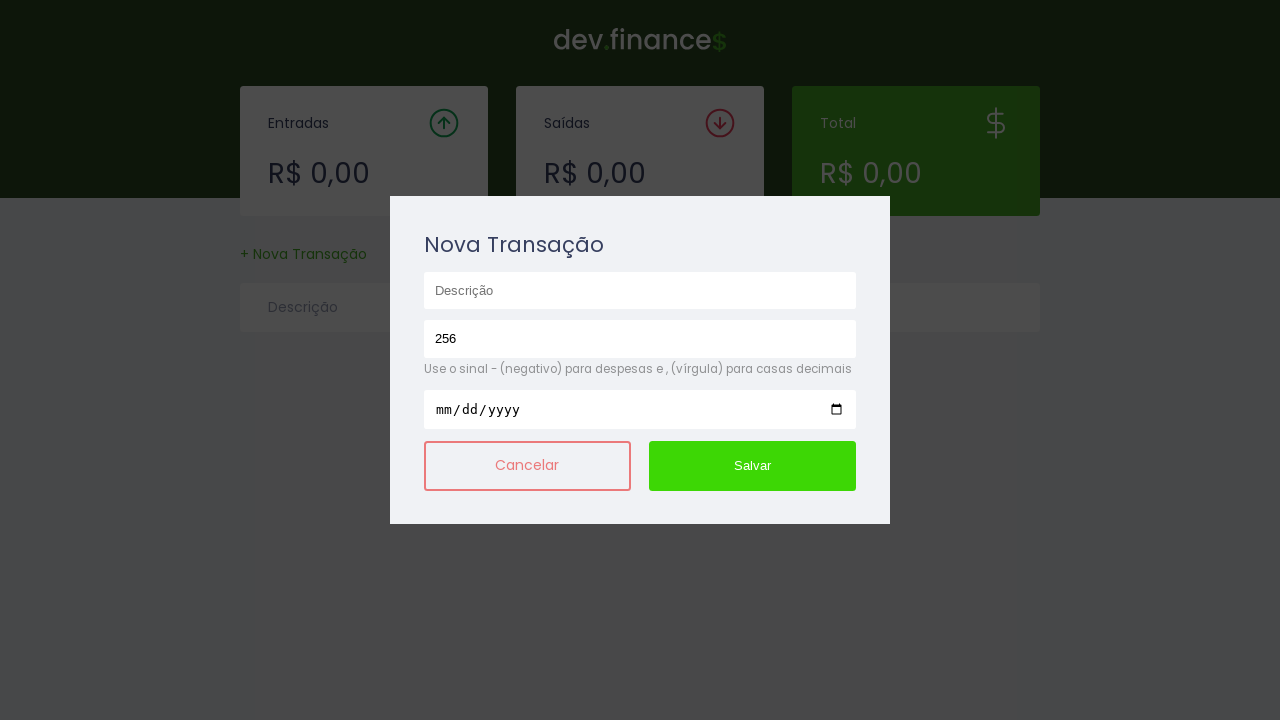

Handled alert dialog and accepted validation error
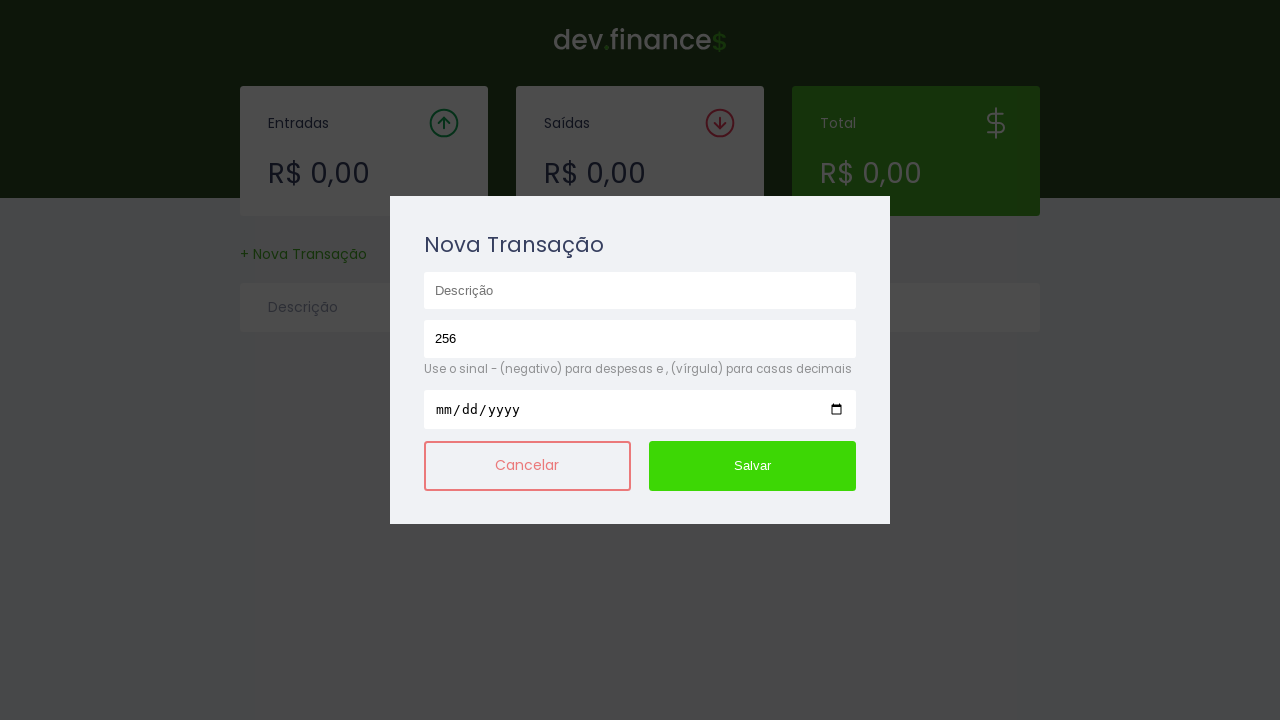

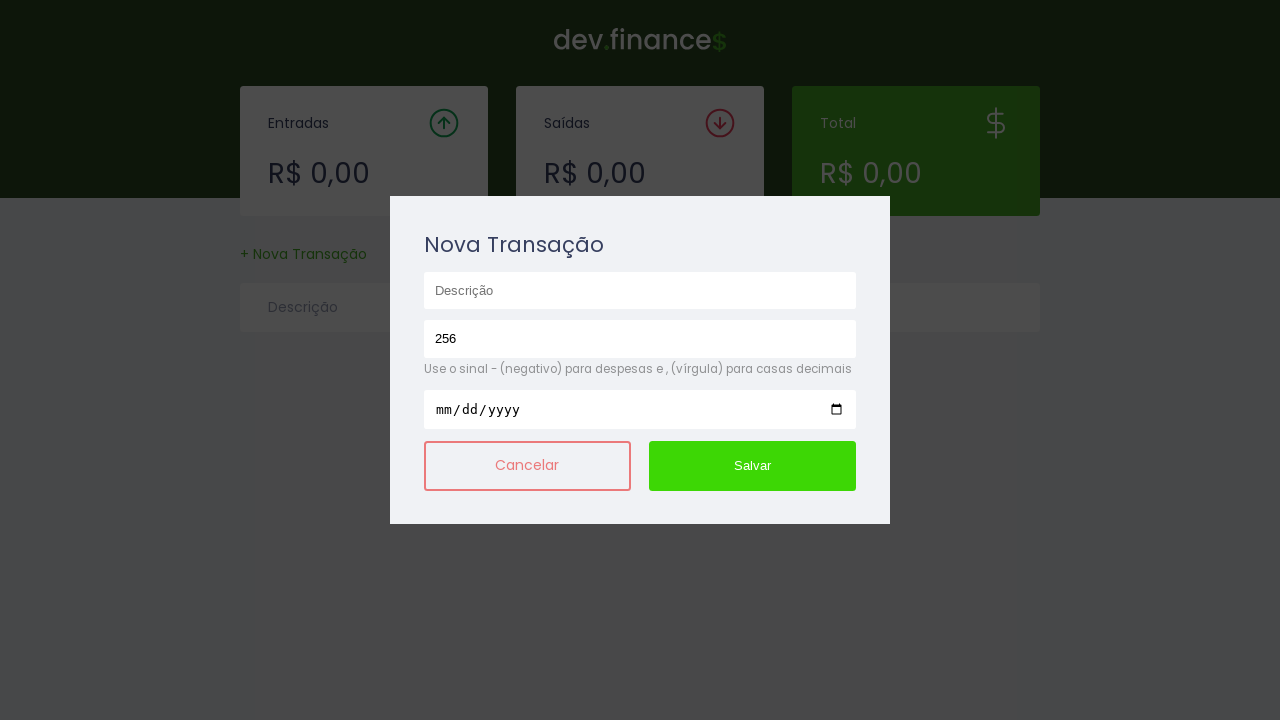